Tests division of two numbers (6 / 2) on a calculator web app and verifies the result is 3

Starting URL: https://safatelli.github.io/tp-test-logiciel/assets/calc.html

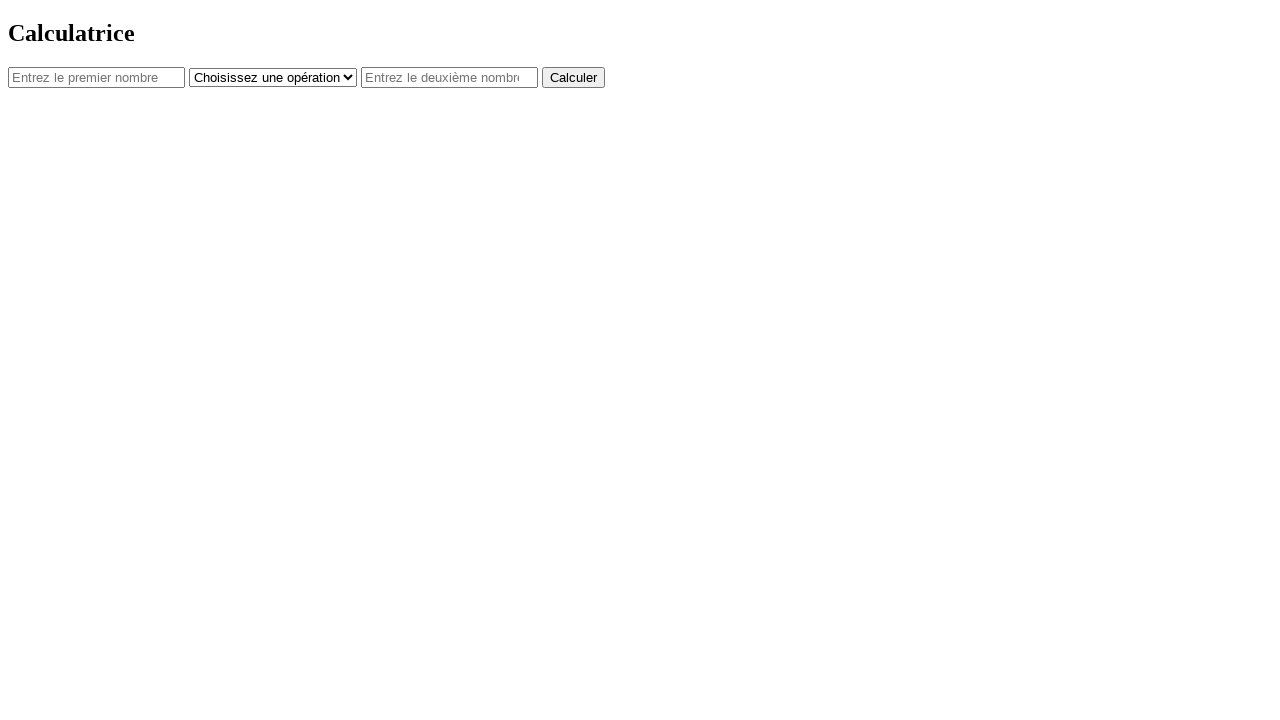

Clicked first number input field at (96, 77) on #num1
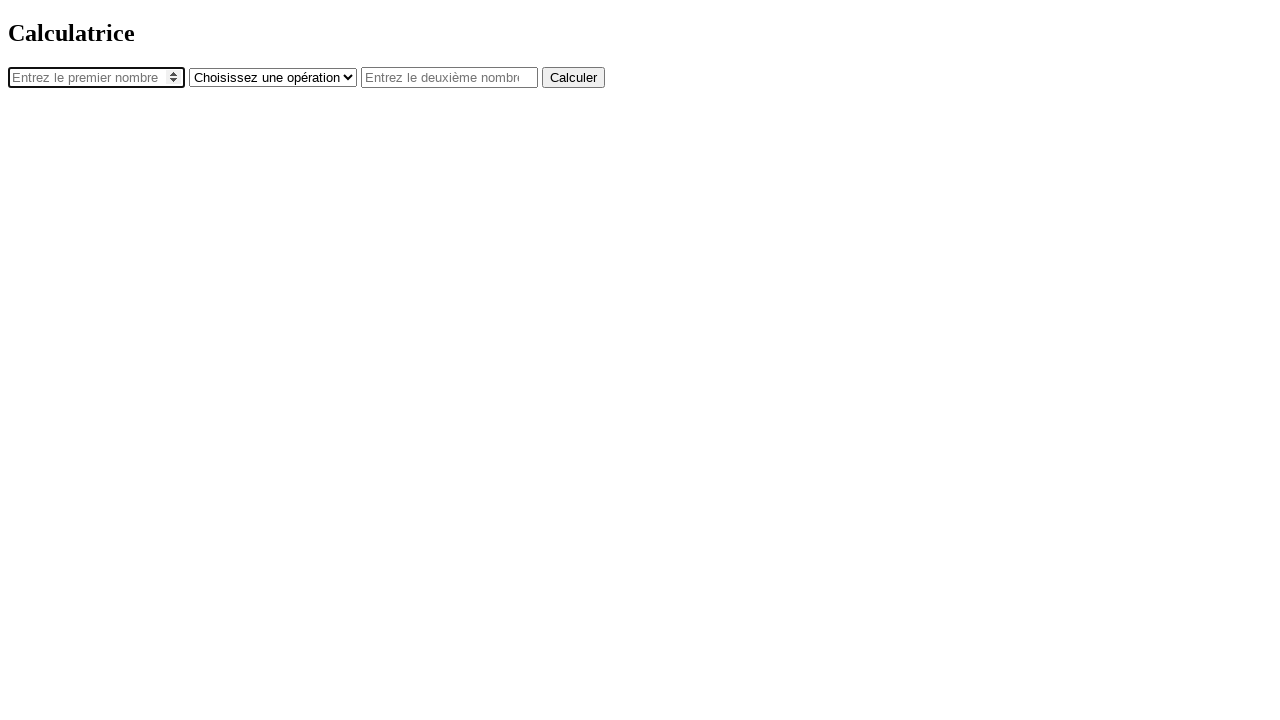

Filled first number input with '6' on #num1
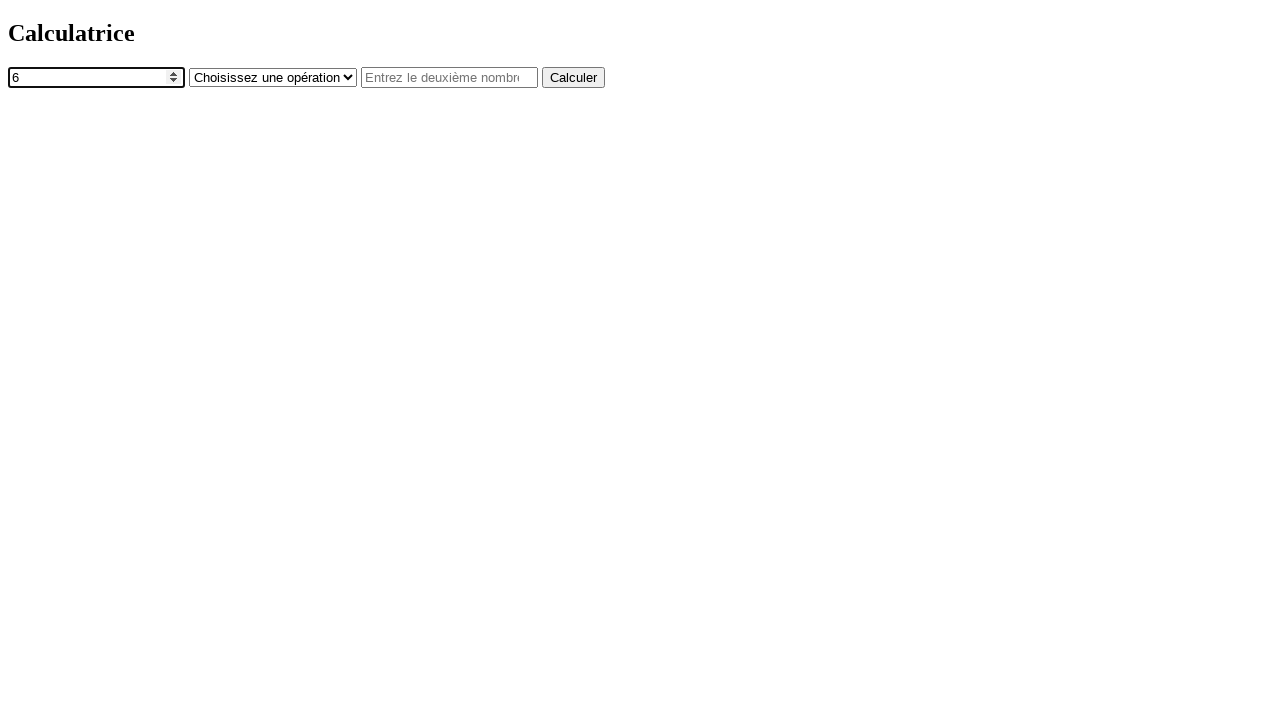

Clicked operator dropdown at (273, 77) on #operator
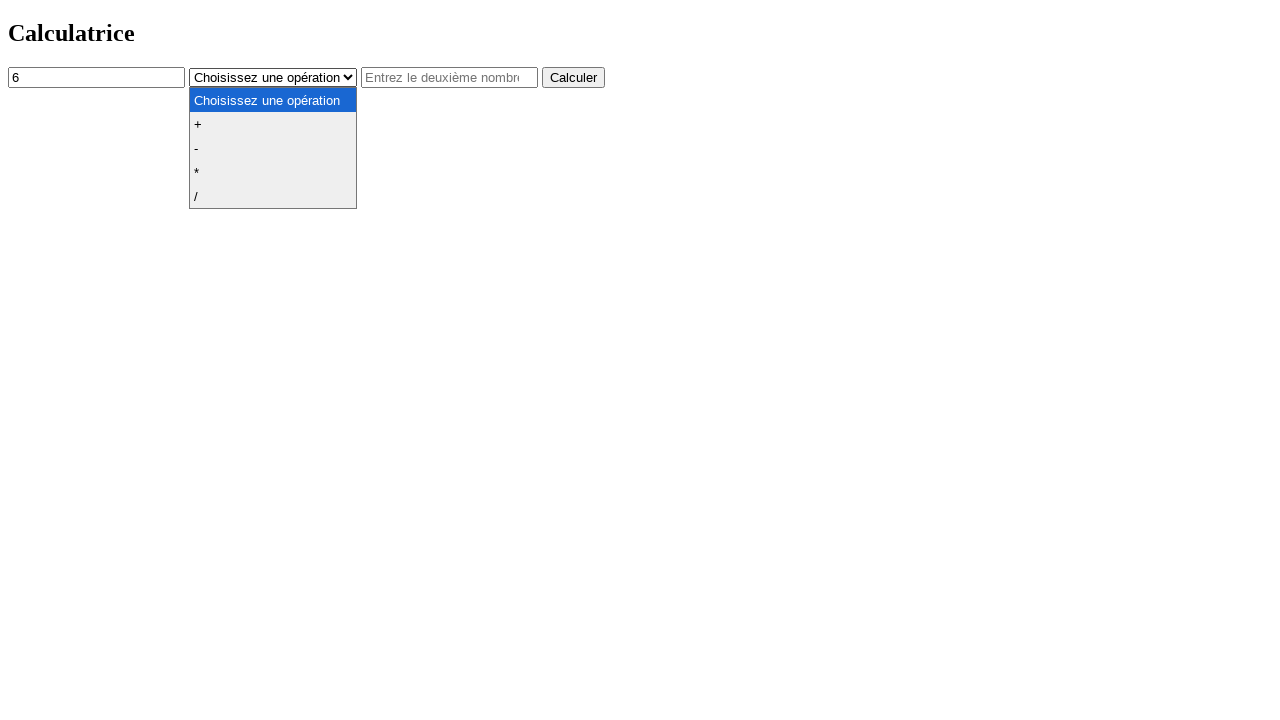

Selected division operator '/' on #operator
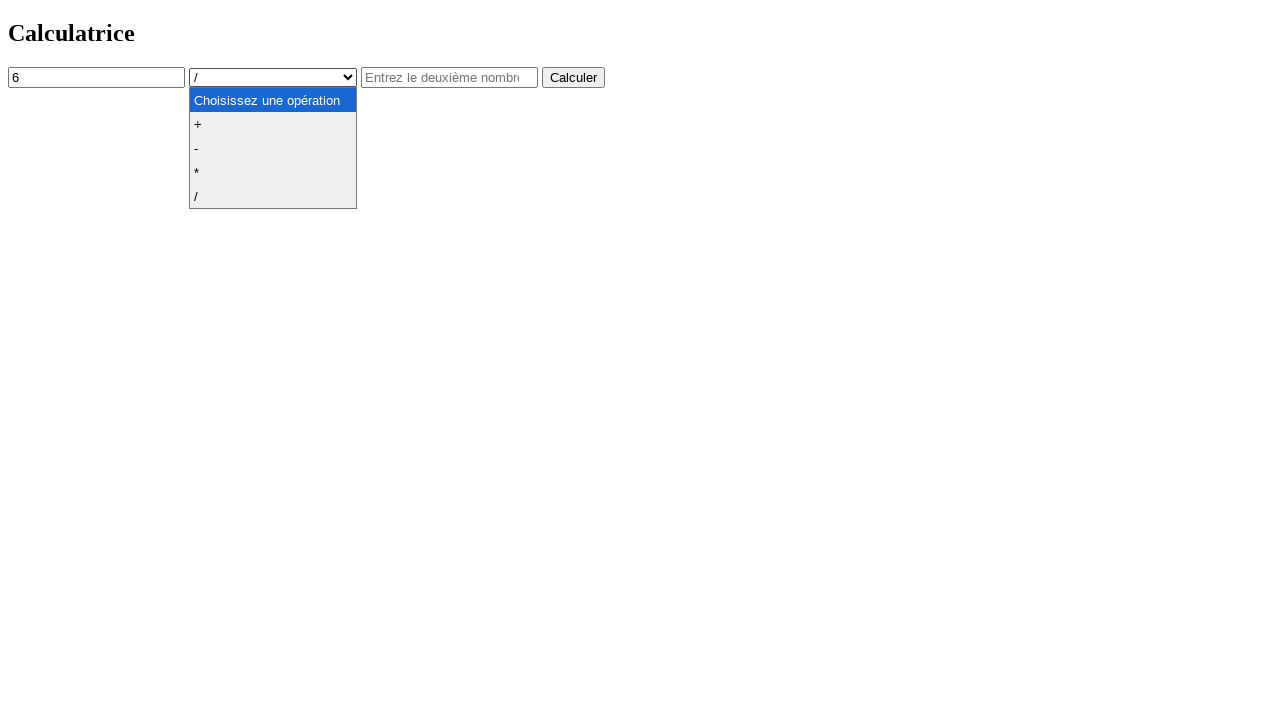

Clicked second number input field at (450, 77) on #num2
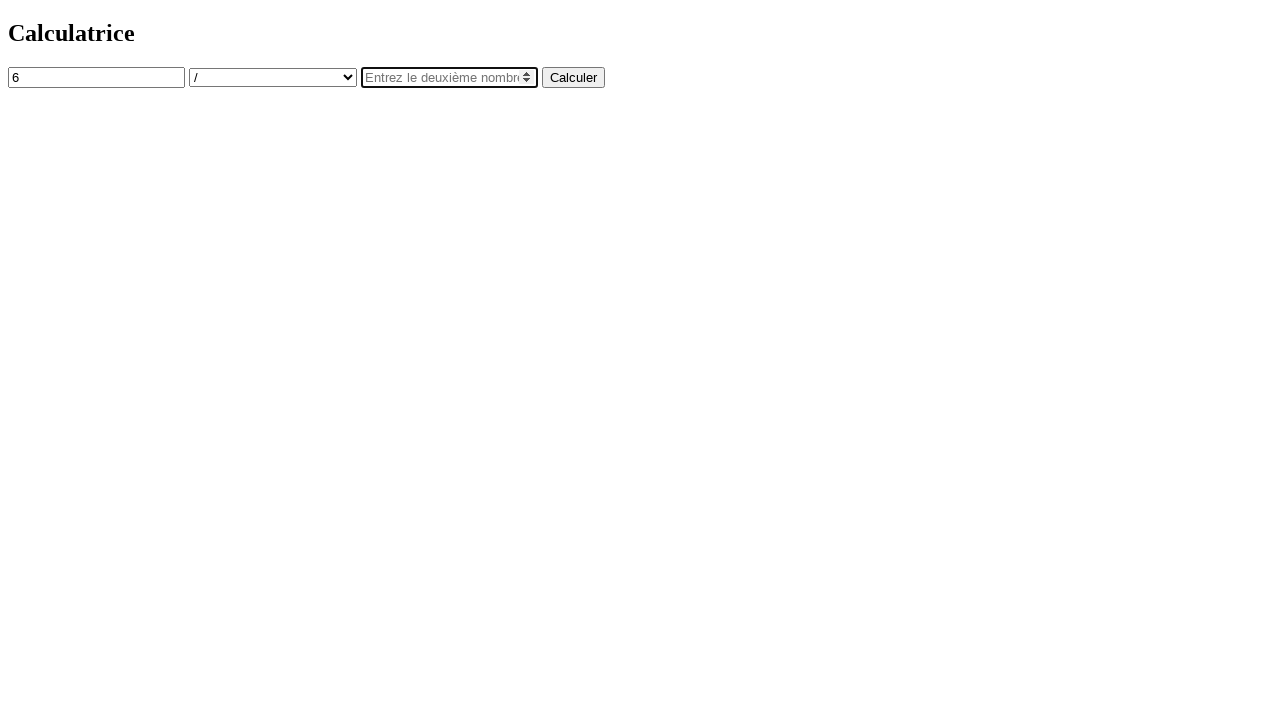

Filled second number input with '2' on #num2
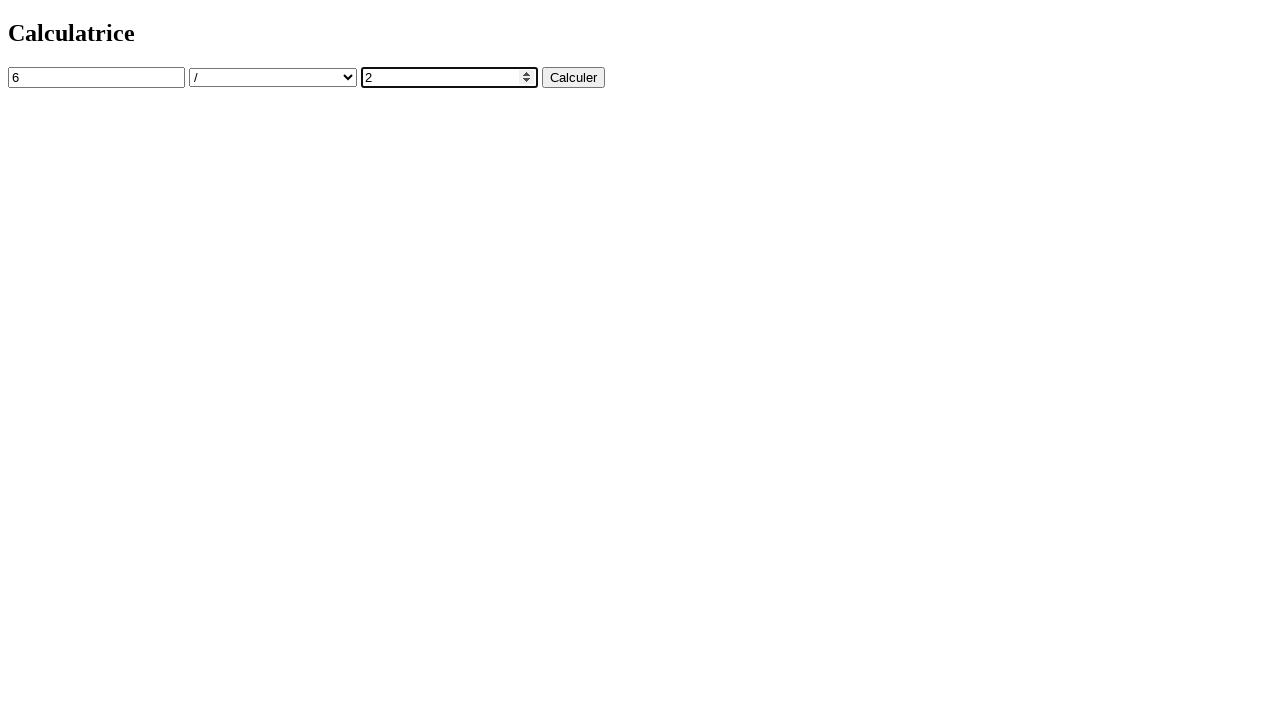

Clicked calculate button to perform division at (574, 77) on button
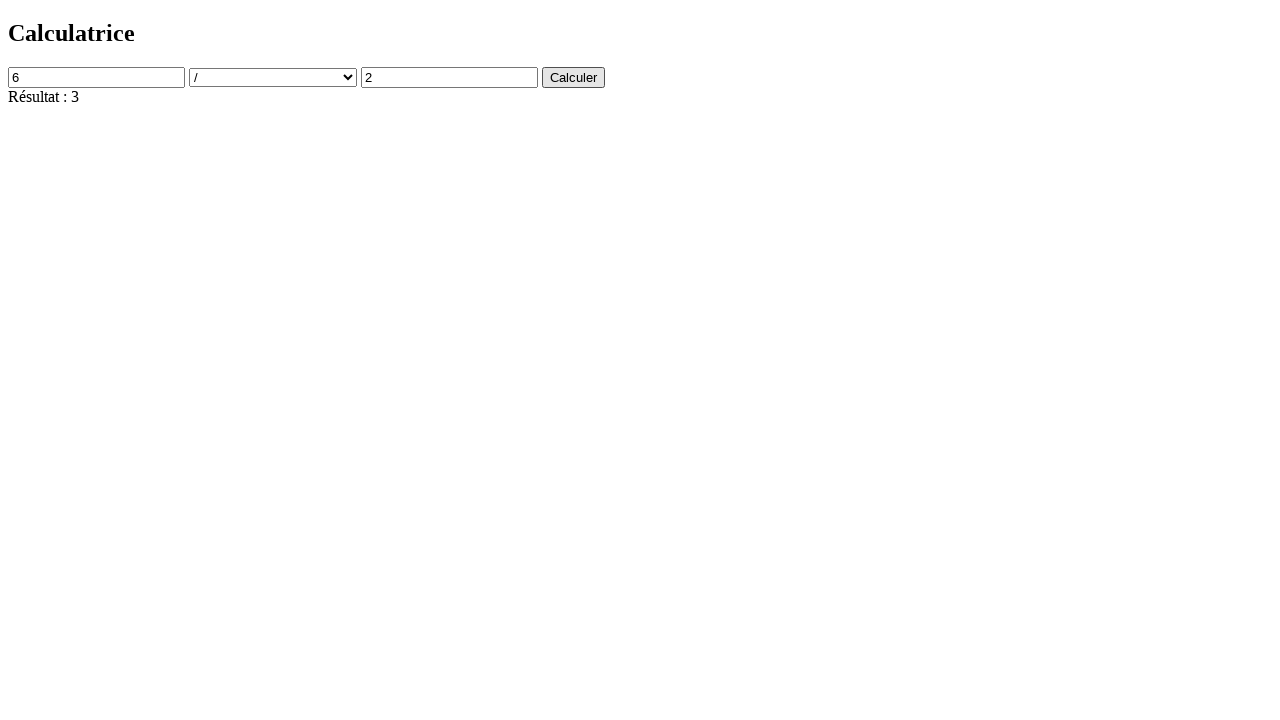

Result element appeared on page
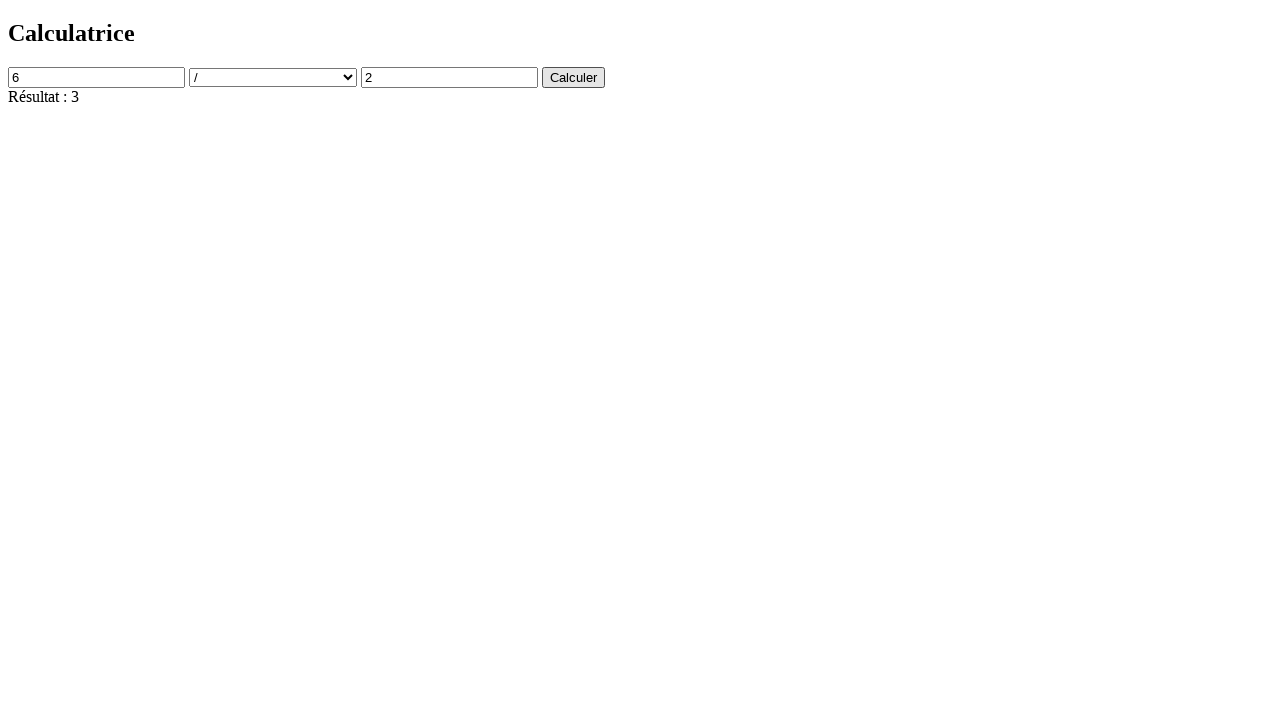

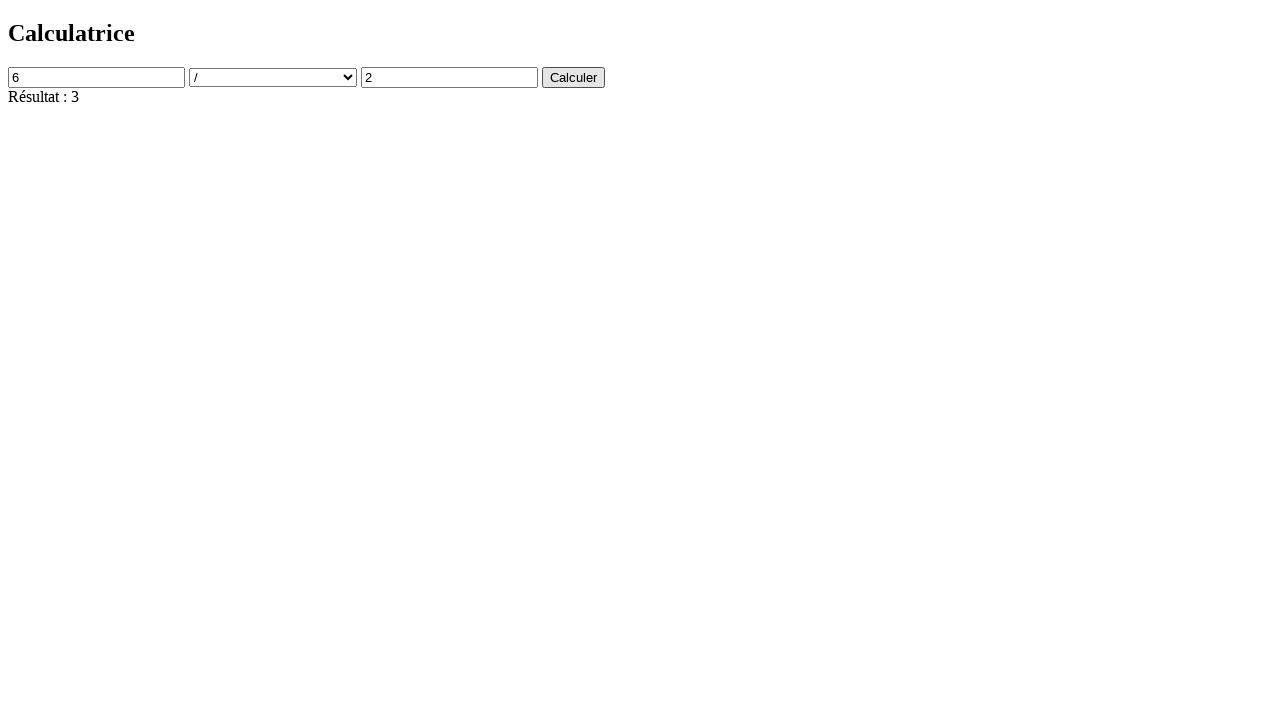